Navigates to Stanford Health MyHealth scheduling page

Starting URL: https://myhealth.stanfordhealthcare.org/#/embedded-schedule/vt=1575&dept=8015190001

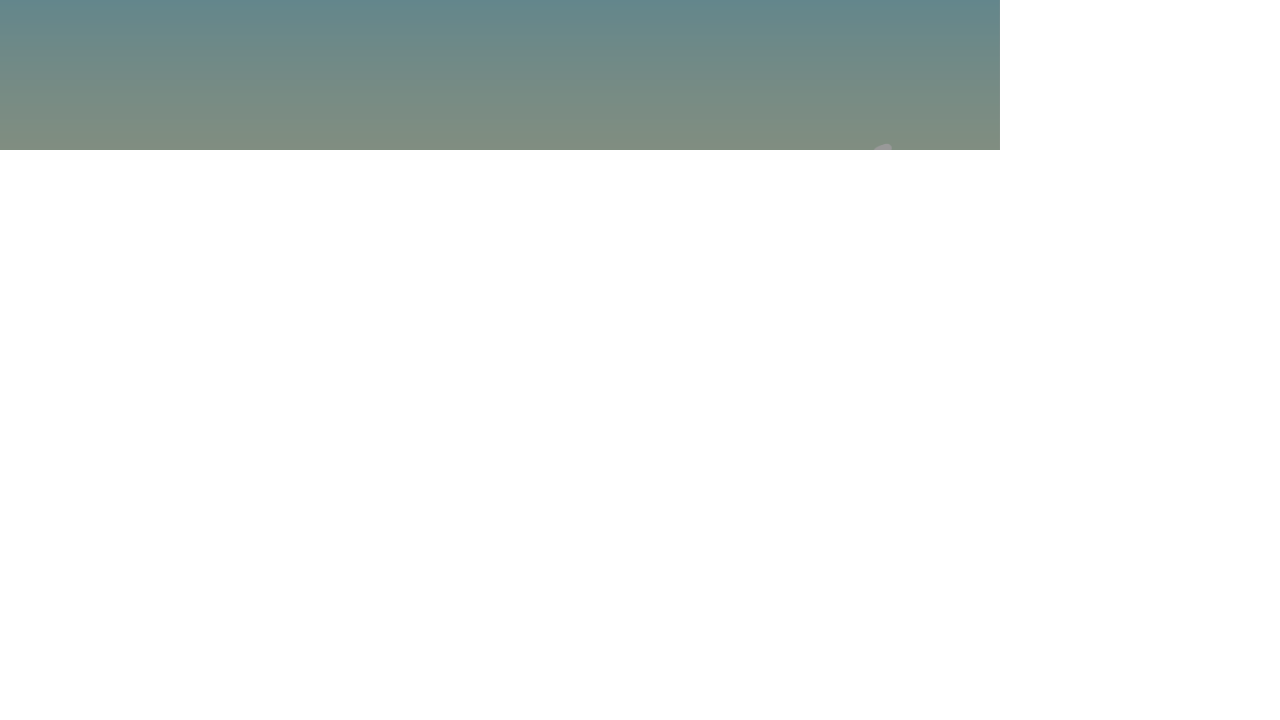

Waited for Stanford Health MyHealth scheduling page to load (domcontentloaded)
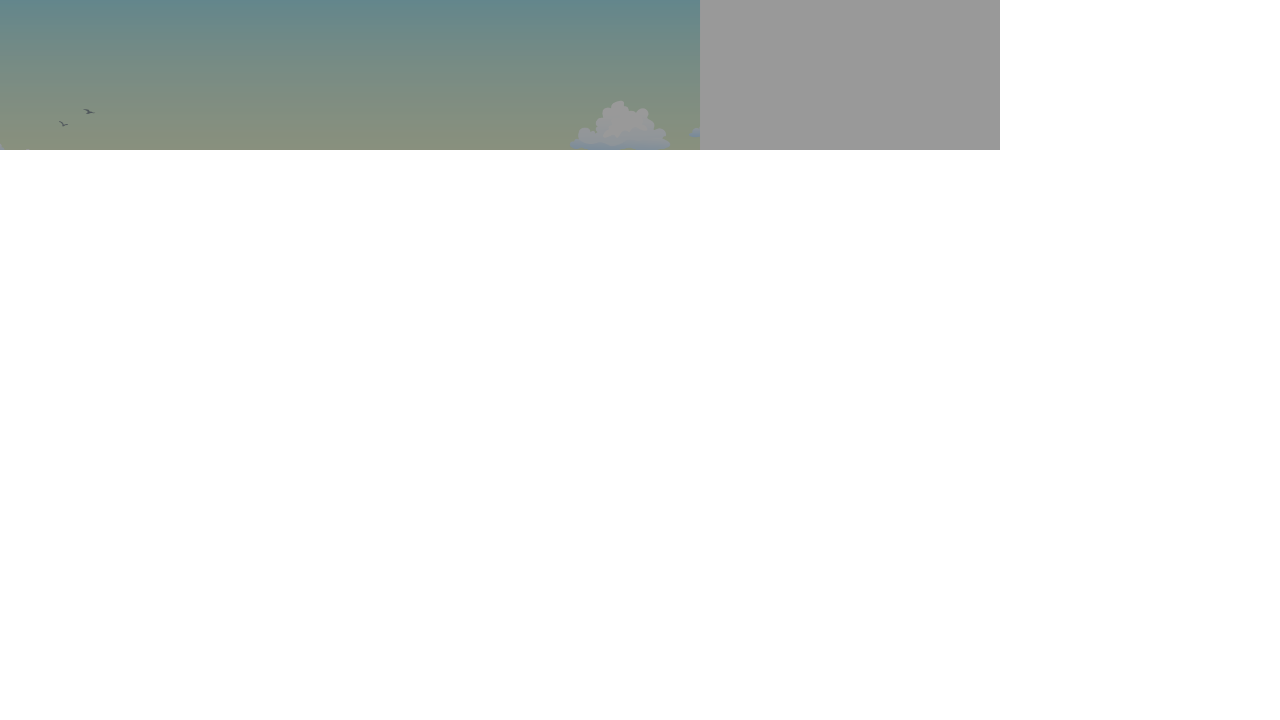

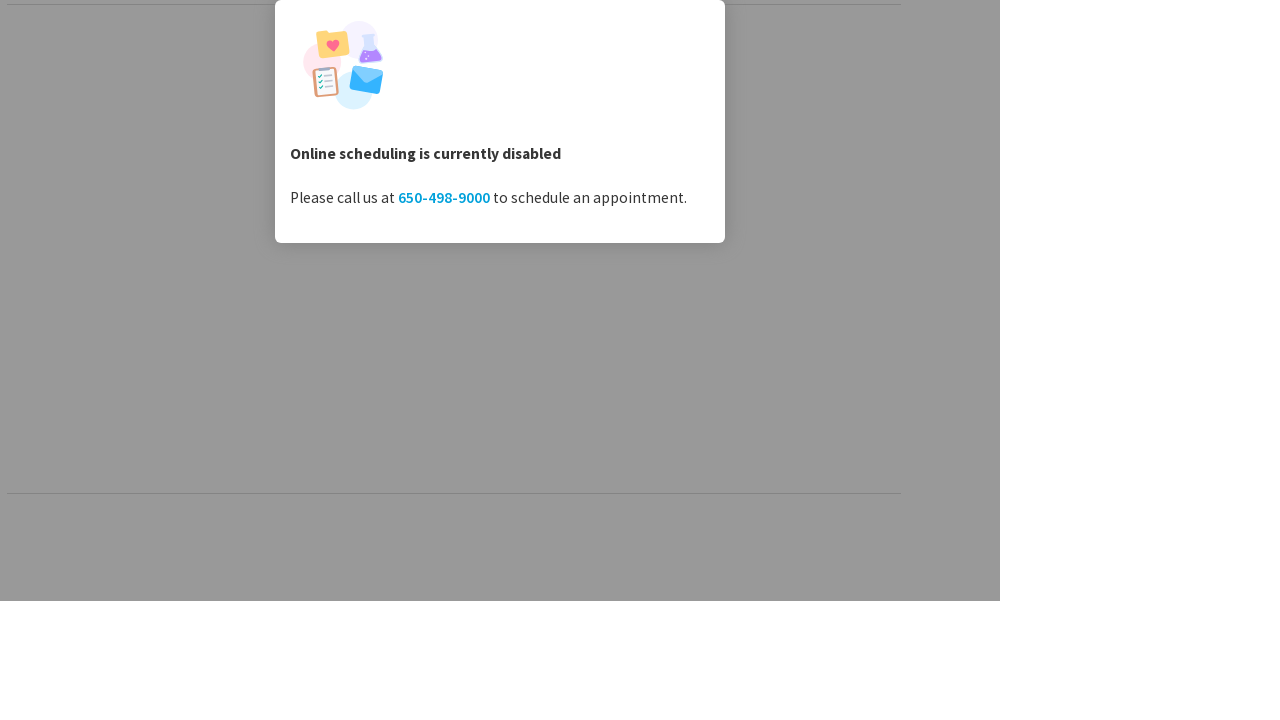